Tests submitting an empty feedback form, clicking Send without entering data, then clicking Yes to confirm, and verifies a generic thank you message is displayed.

Starting URL: https://acctabootcamp.github.io/site/tasks/provide_feedback

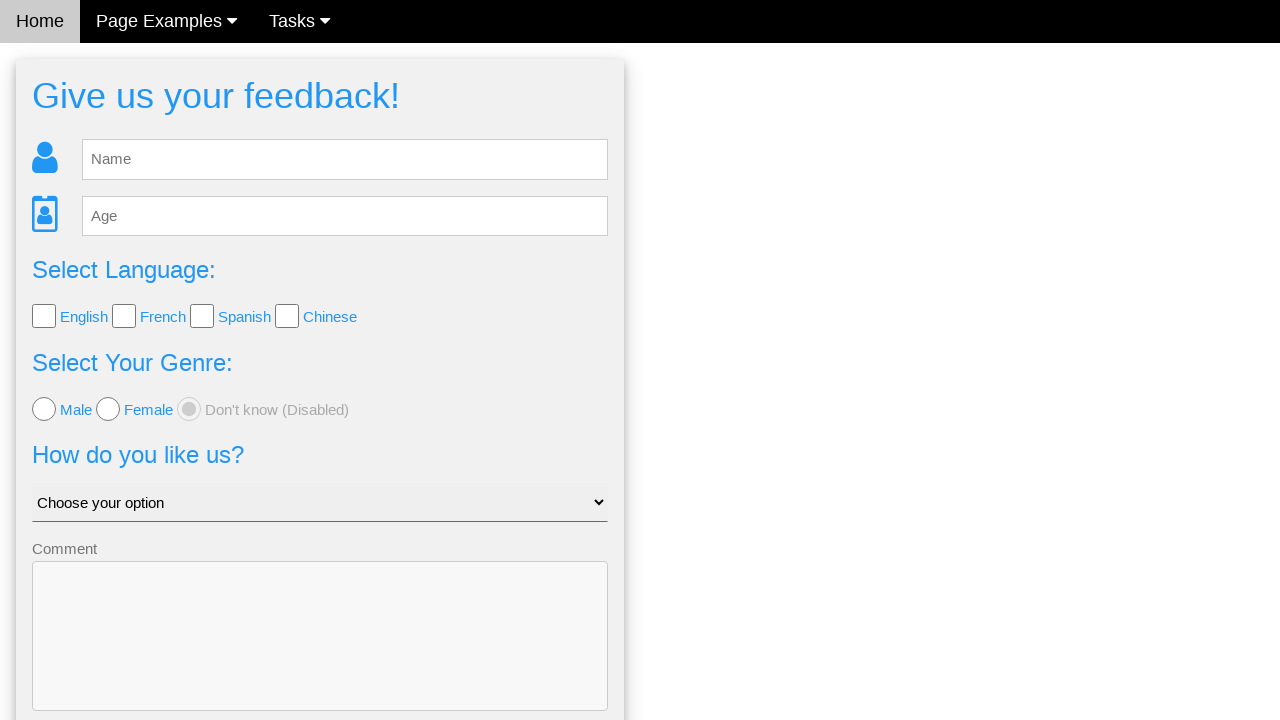

Navigated to feedback form page
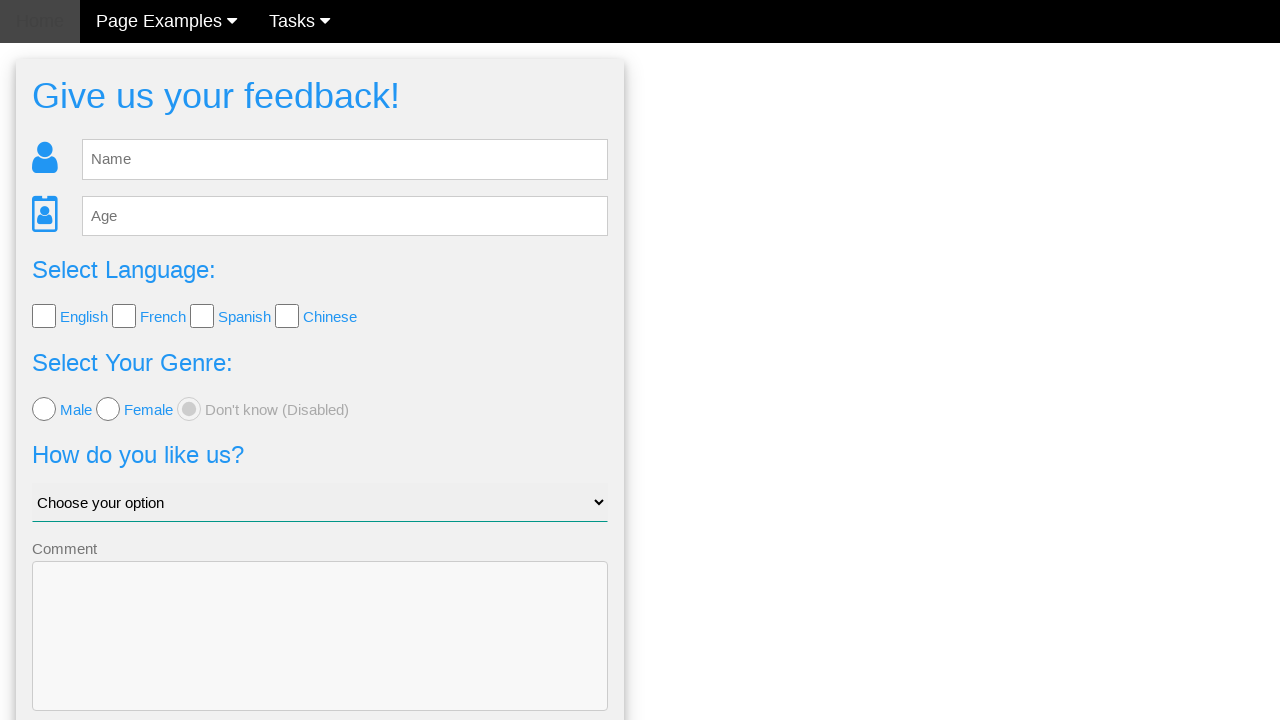

Clicked Send button without entering feedback data at (320, 656) on button:has-text('Send')
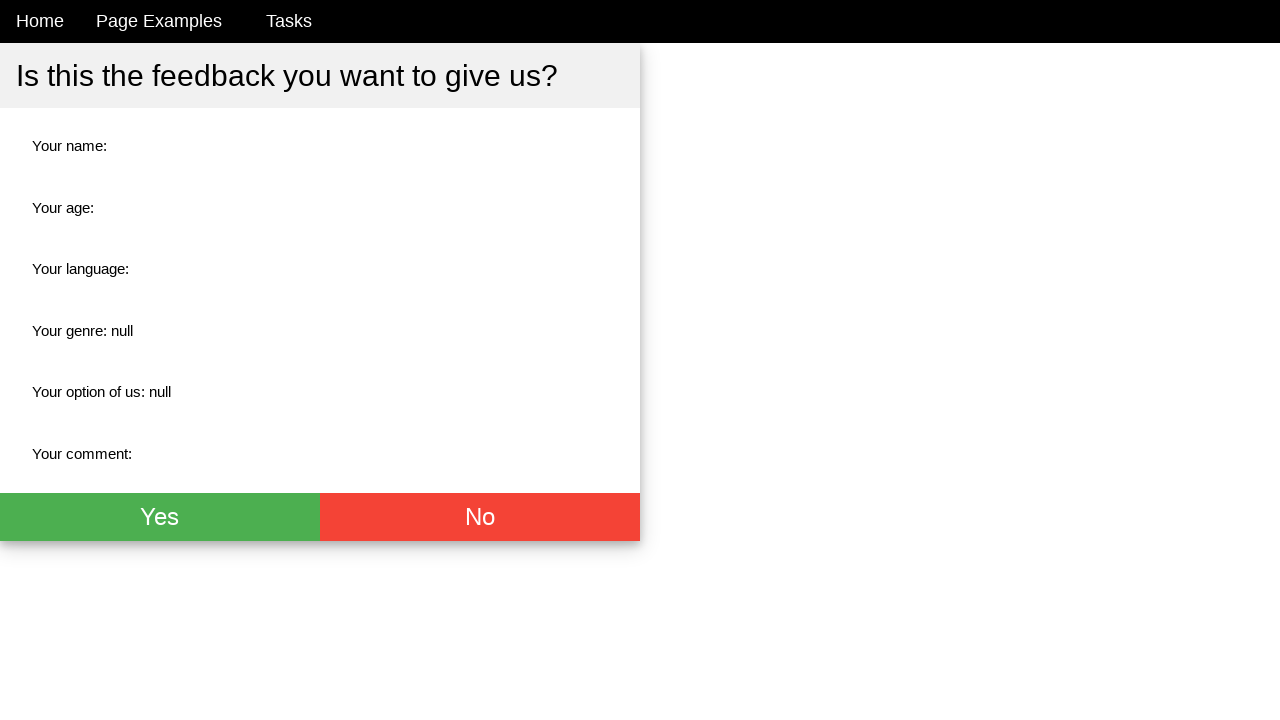

Clicked Yes button to confirm empty submission at (160, 517) on button:has-text('Yes')
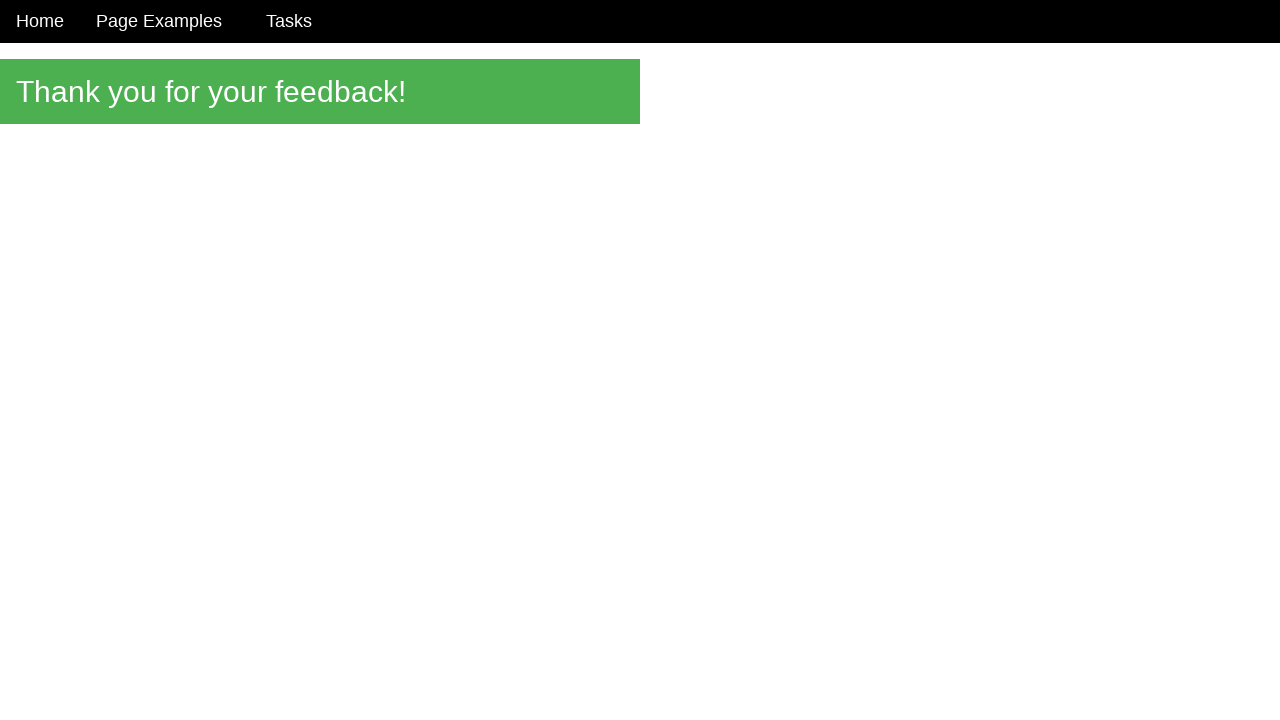

Thank you message appeared
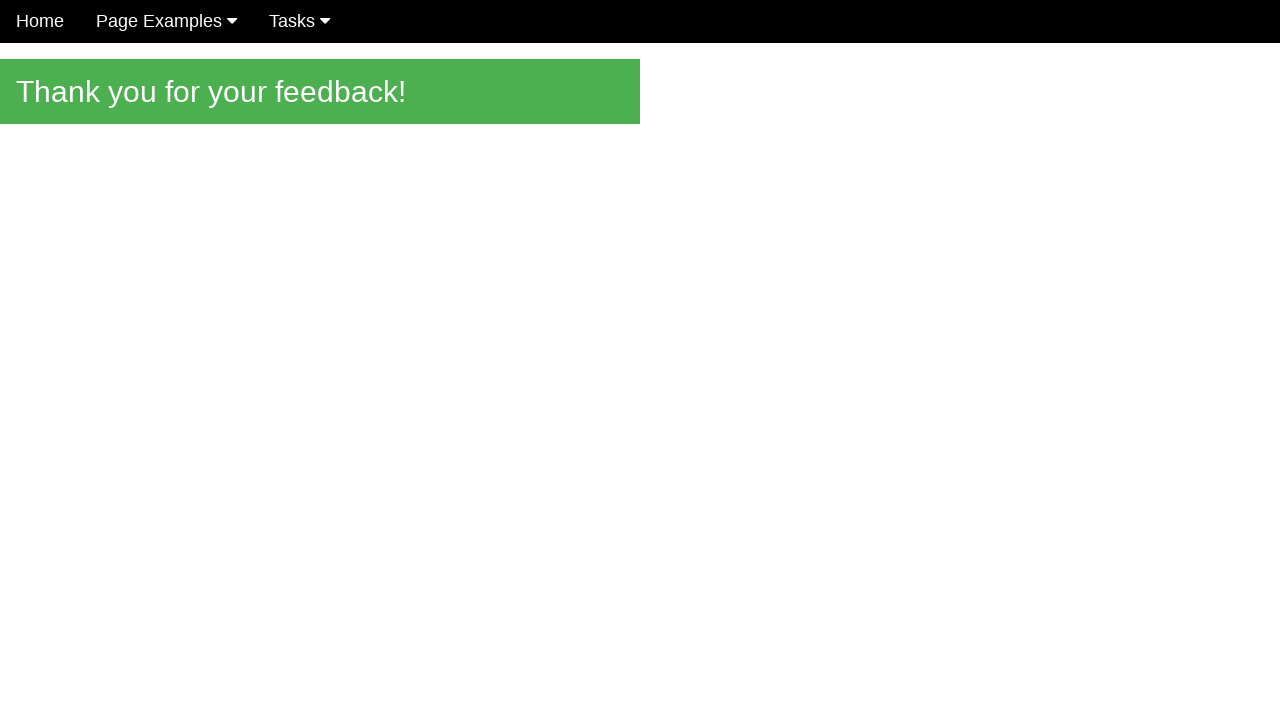

Verified thank you message is visible
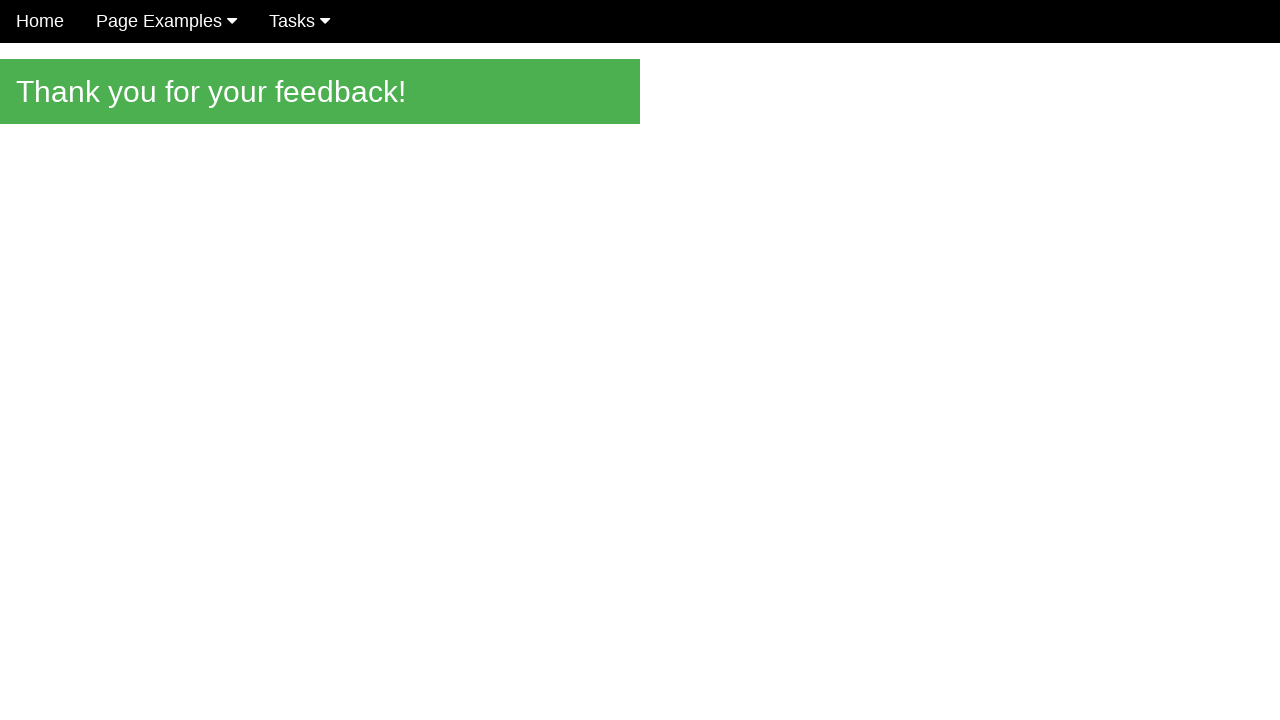

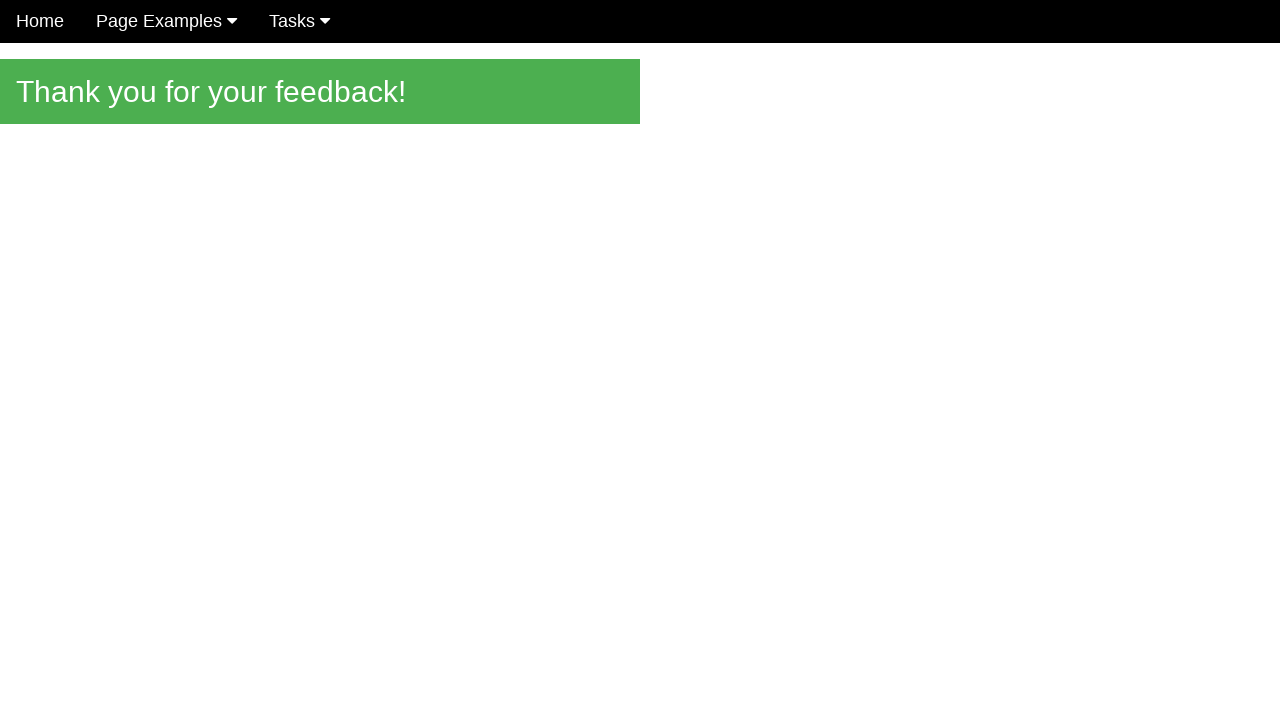